Tests the footer section by clicking social media links (Telegram, Instagram, Facebook) and policy/terms links.

Starting URL: https://piston.live/vi

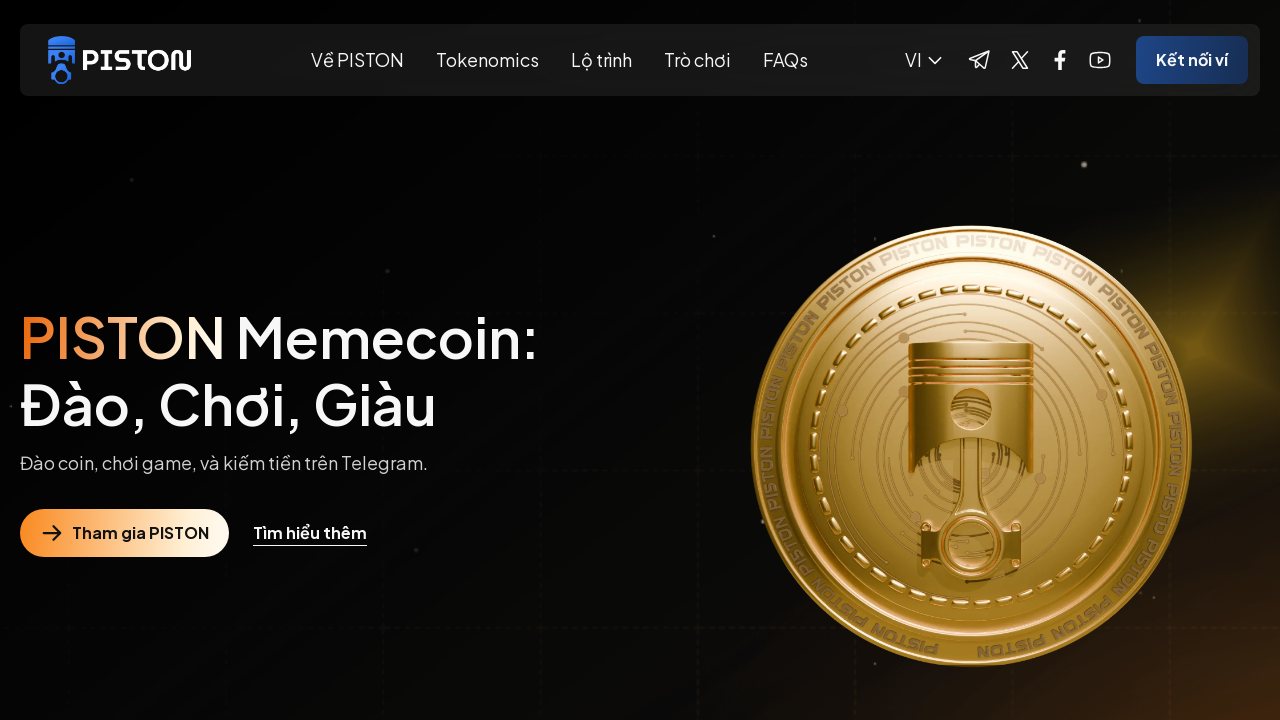

Clicked Telegram social media link in footer at (809, 528) on xpath=/html/body/div[1]/footer/div[2]/div[2]/div[1]/a[1]
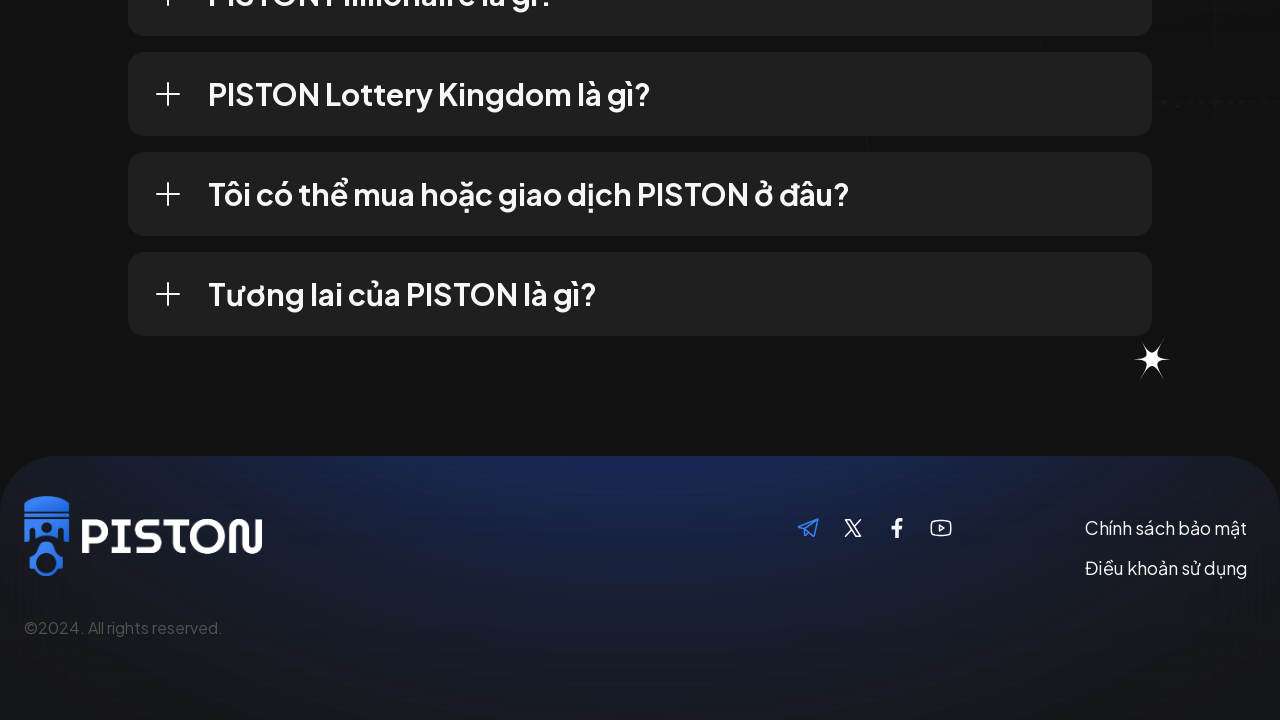

Clicked Instagram social media link in footer at (853, 528) on xpath=/html/body/div[1]/footer/div[2]/div[2]/div[1]/a[2]
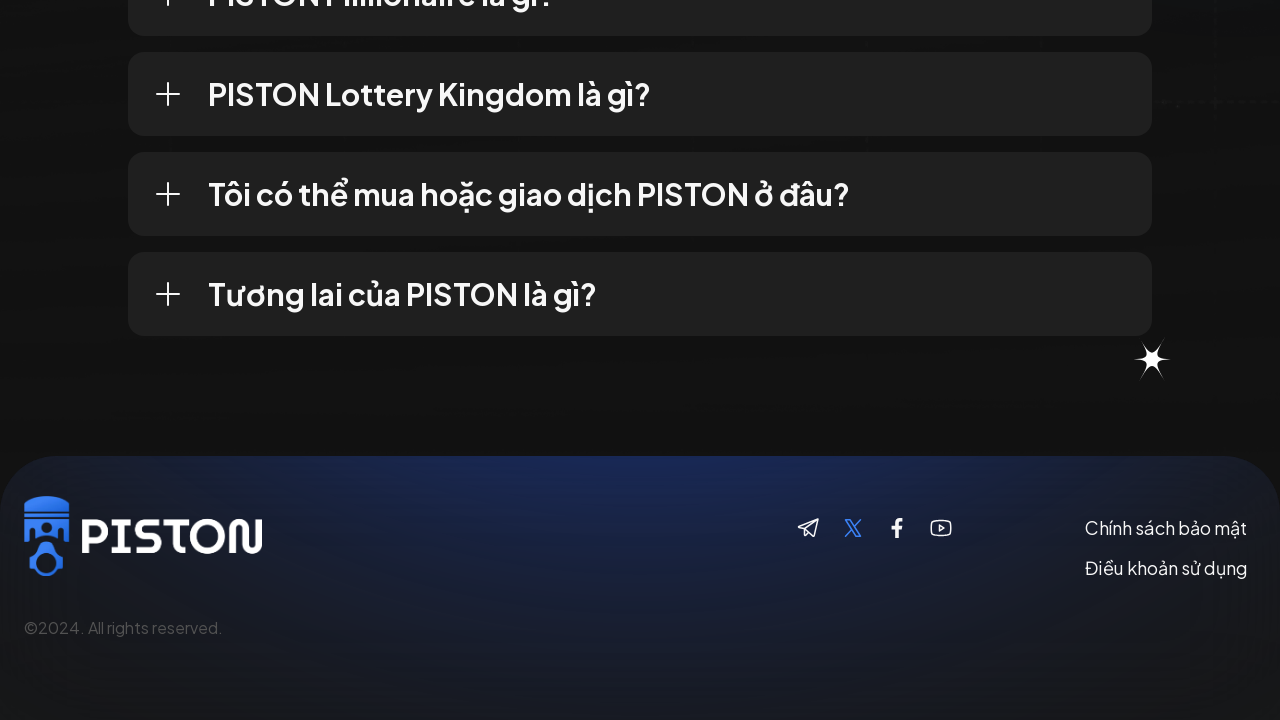

Clicked Facebook social media link in footer at (897, 528) on xpath=/html/body/div[1]/footer/div[2]/div[2]/div[1]/a[3]
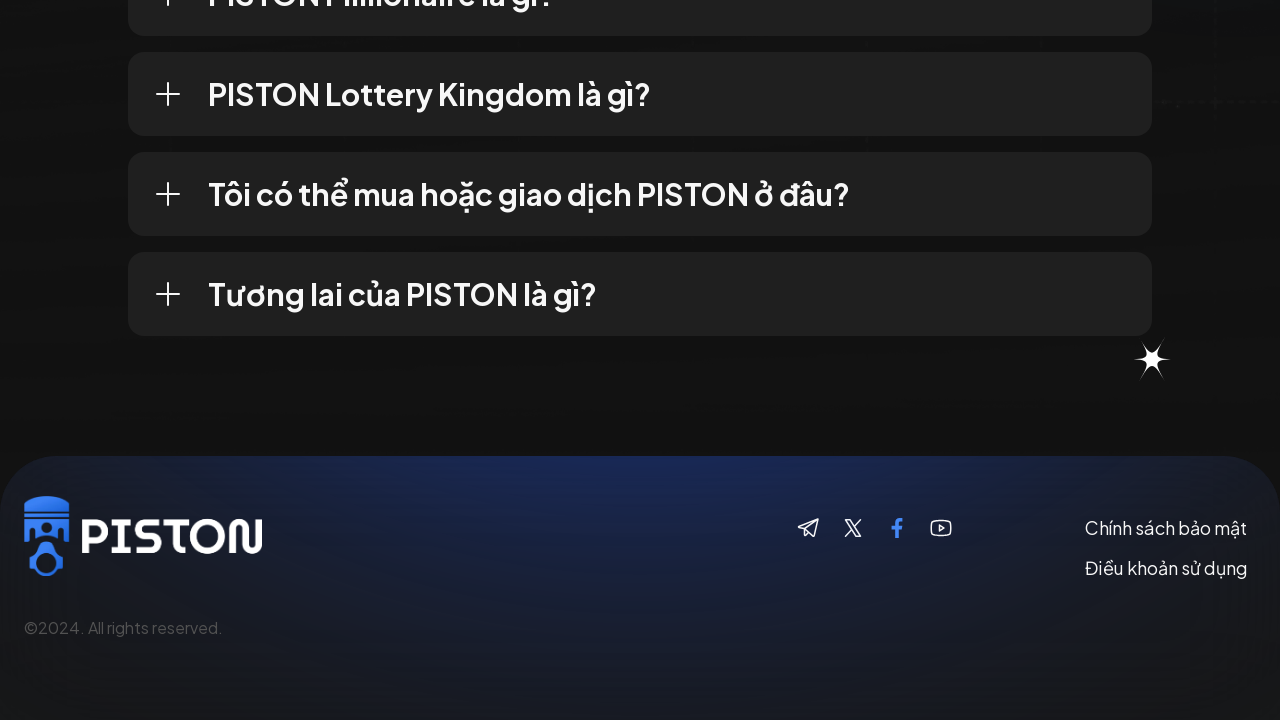

Clicked Privacy Policy link in footer at (1166, 528) on xpath=/html/body/div[1]/footer/div[2]/div[2]/div[2]/a[1]
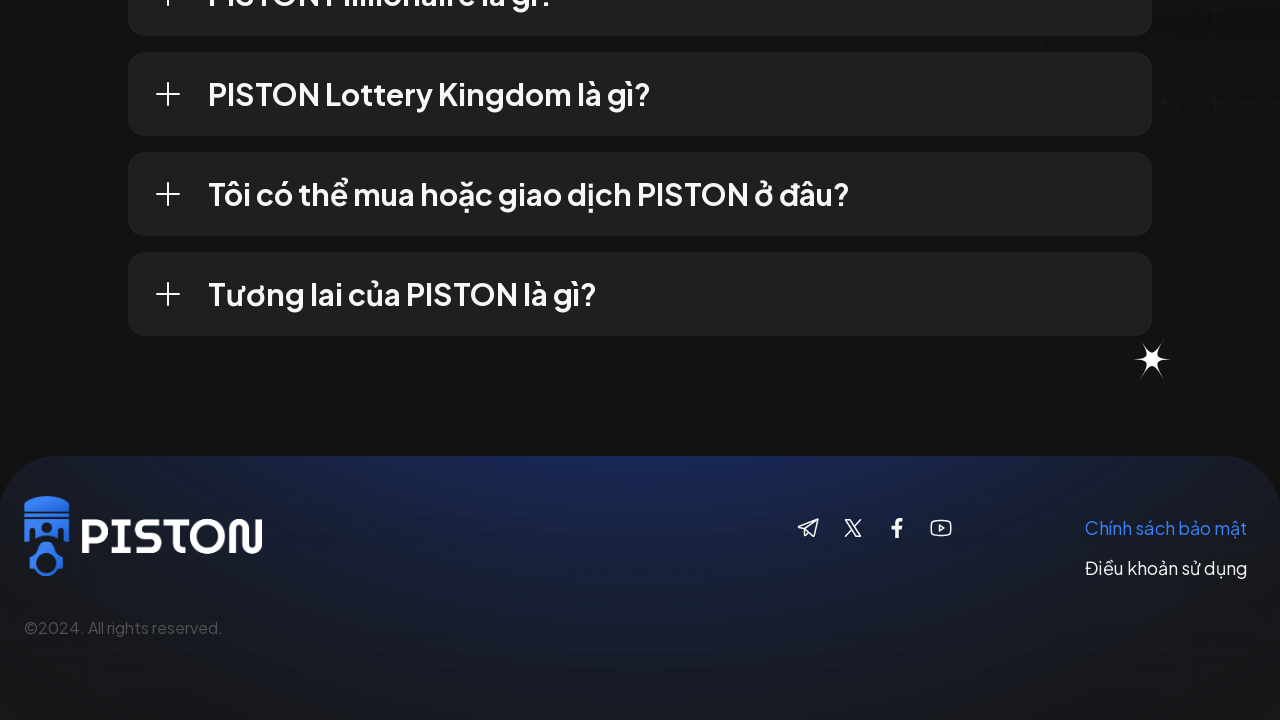

Clicked Terms link in footer at (1166, 568) on xpath=/html/body/div[1]/footer/div[2]/div[2]/div[2]/a[2]
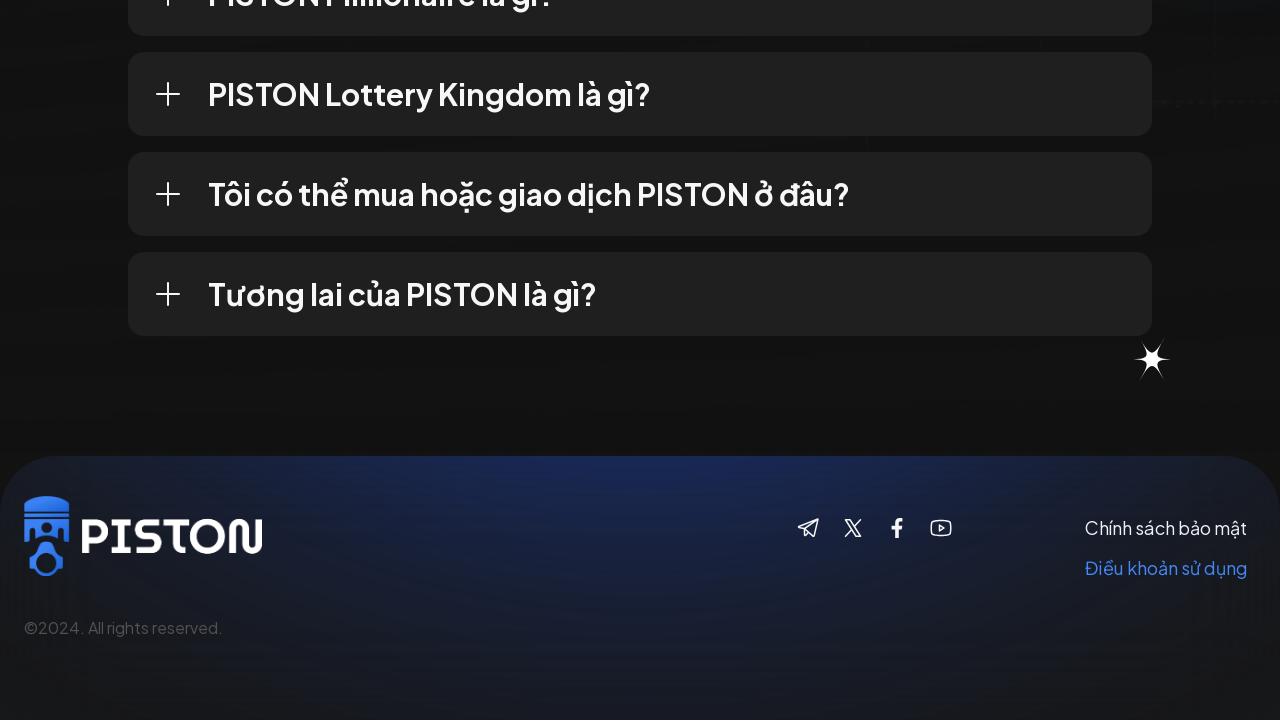

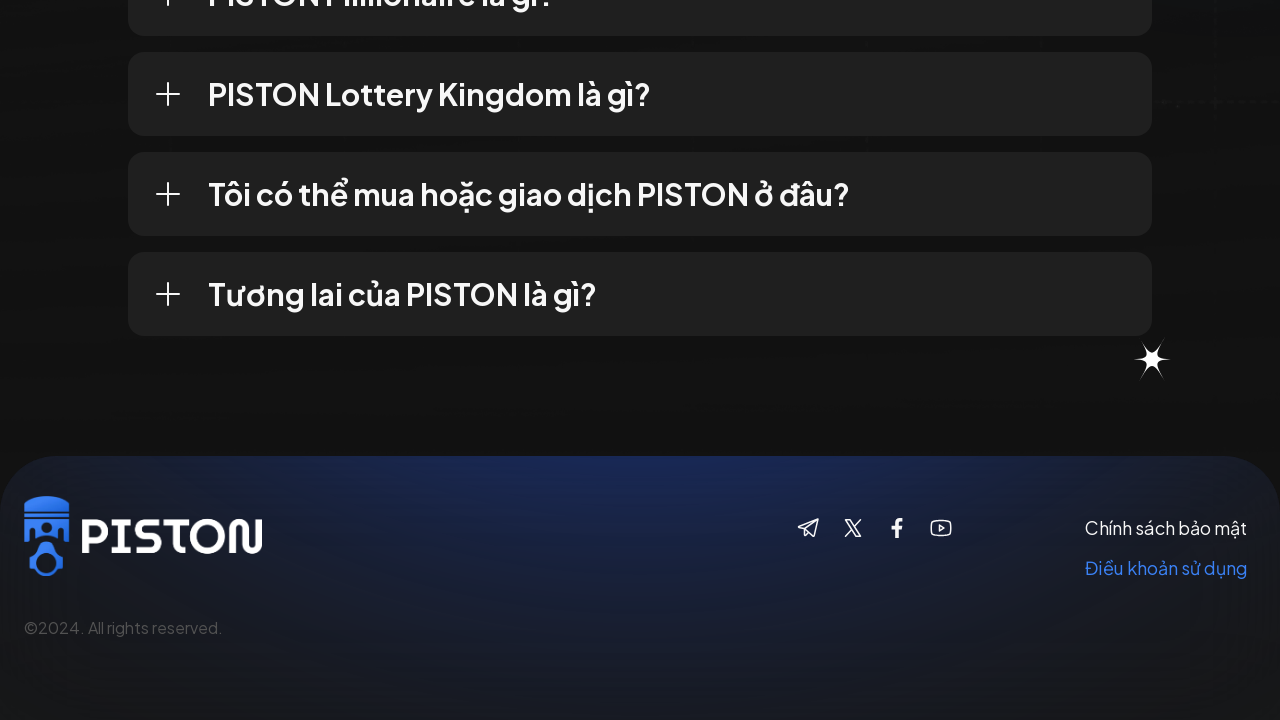